Tests the registration form interactions by clicking the register button and filling in first name, last name, and clicking a checkbox

Starting URL: https://rahulshettyacademy.com/client

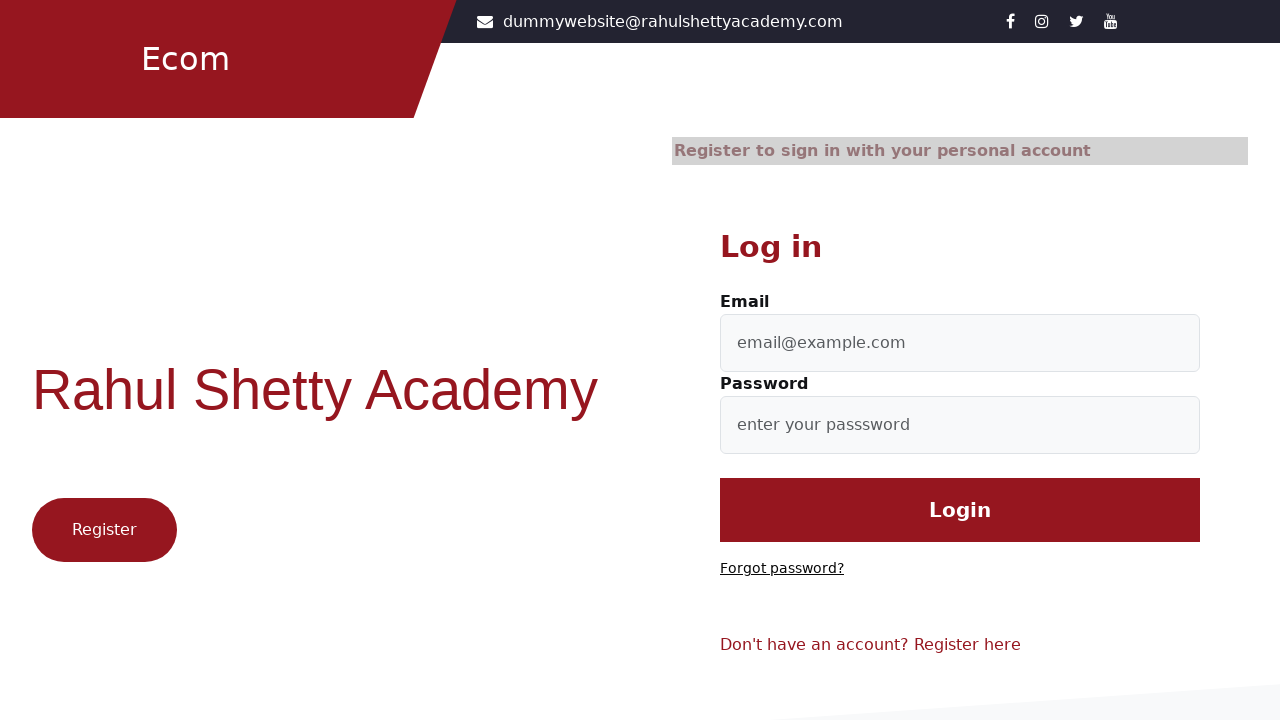

Clicked register button at (104, 530) on .btn1
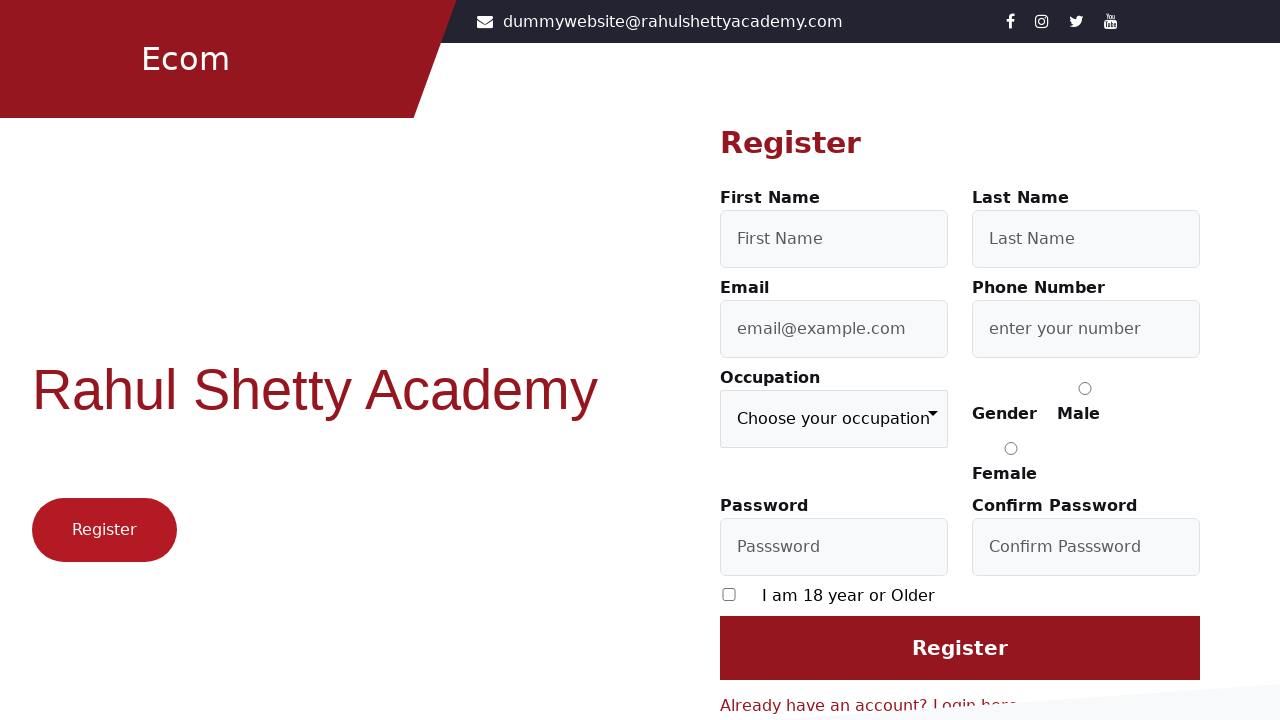

Filled first name field with 'First' on #firstName
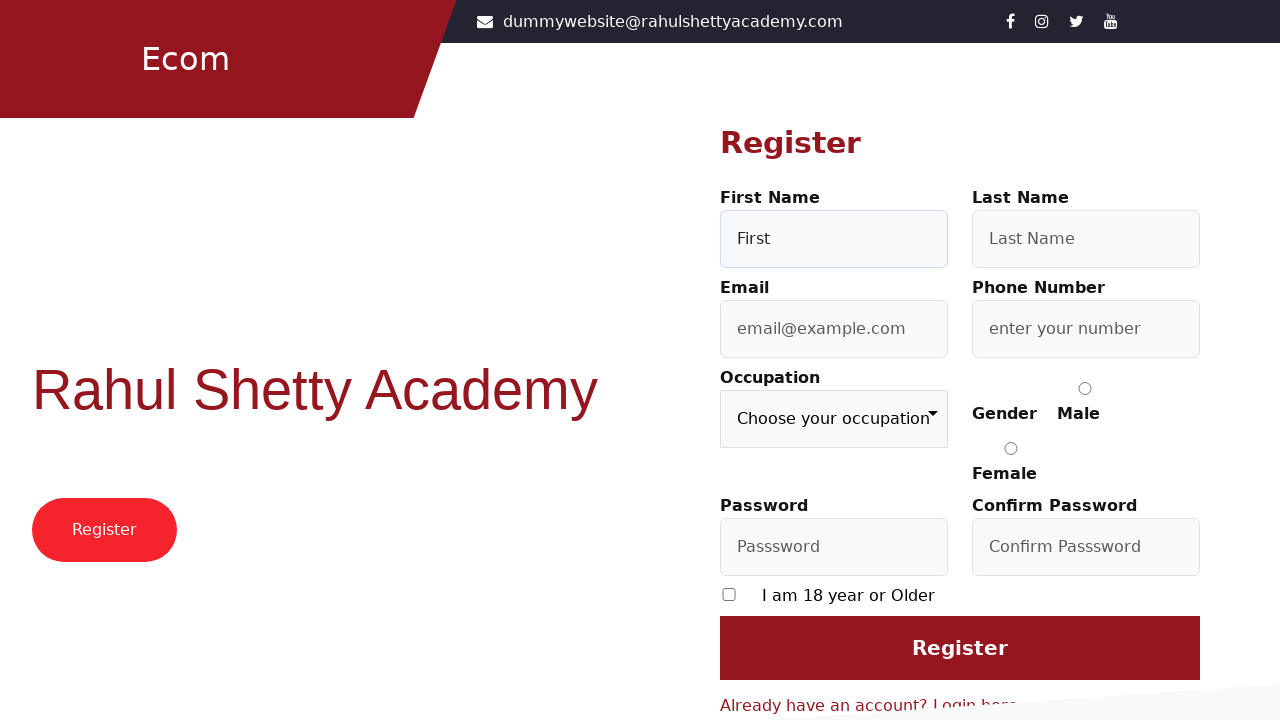

Filled last name field with 'Last' on #lastName
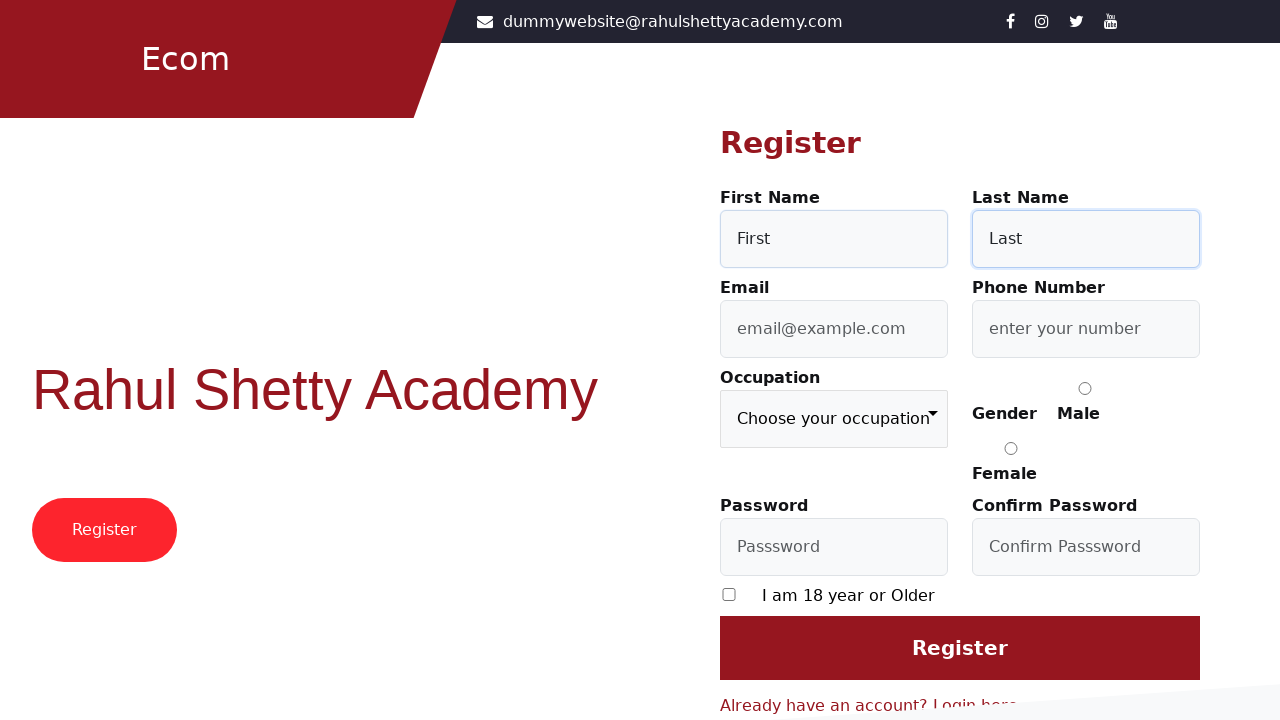

Clicked checkbox to accept terms at (729, 594) on [type='checkbox']
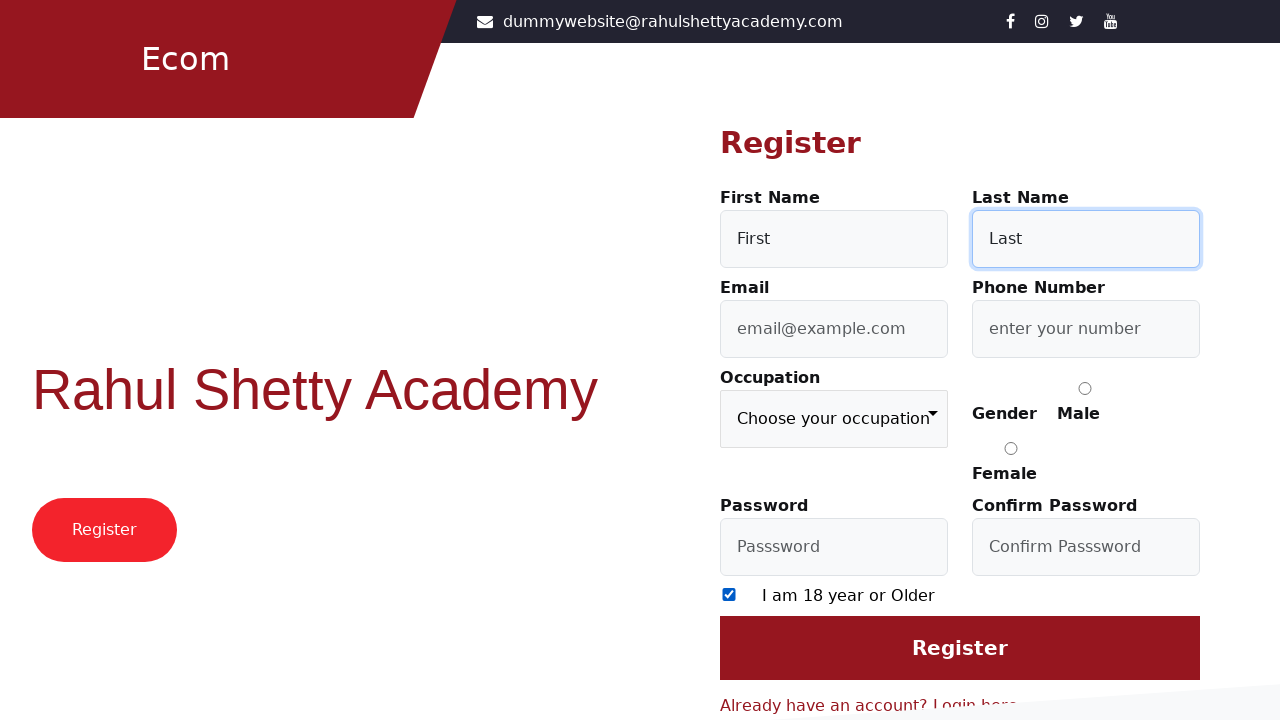

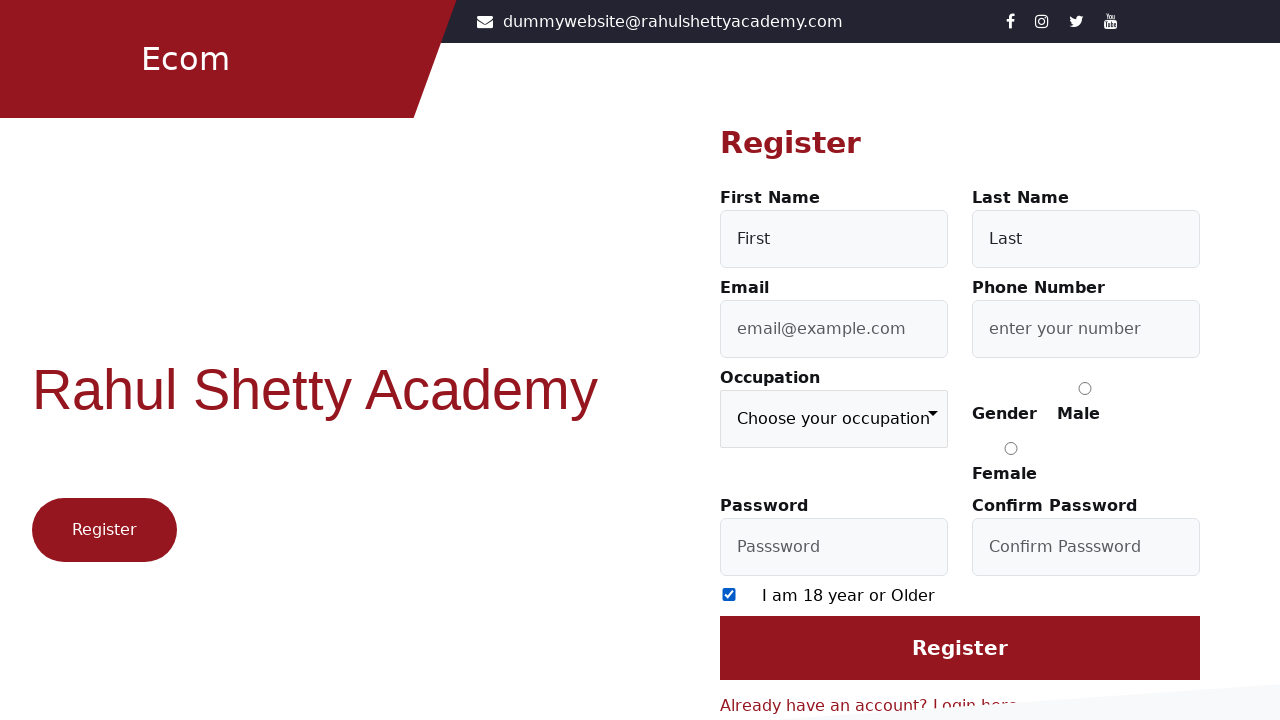